Tests login without username on a sample app by leaving username empty, filling password, and clicking login to verify the invalid credentials message.

Starting URL: http://www.uitestingplayground.com/sampleapp

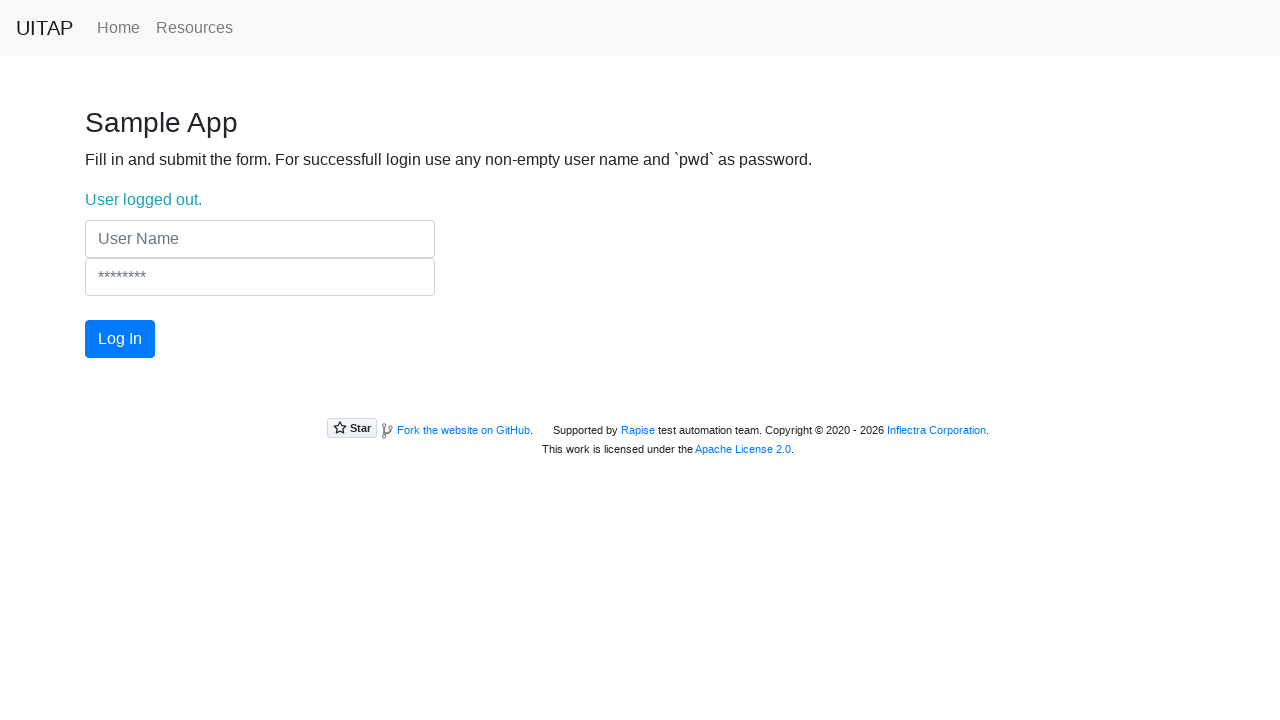

Left username field empty on input[type="text"]
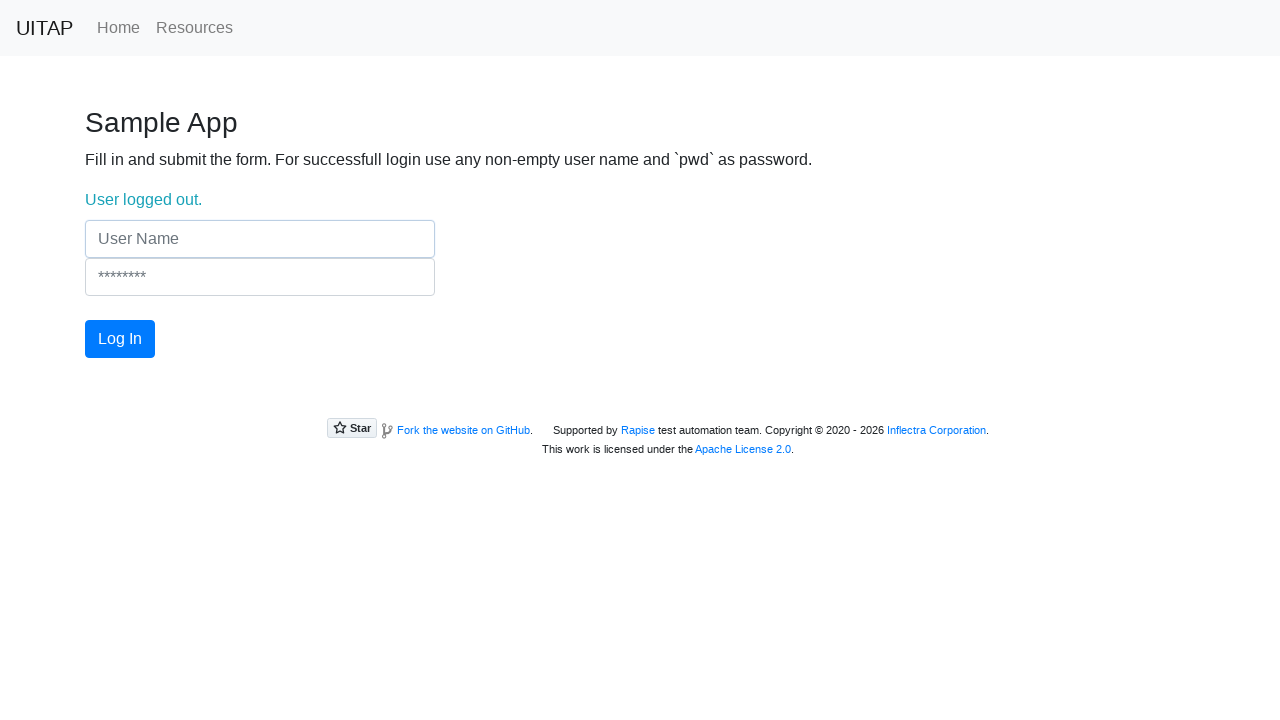

Filled password field with 'pwd' on input[type="password"]
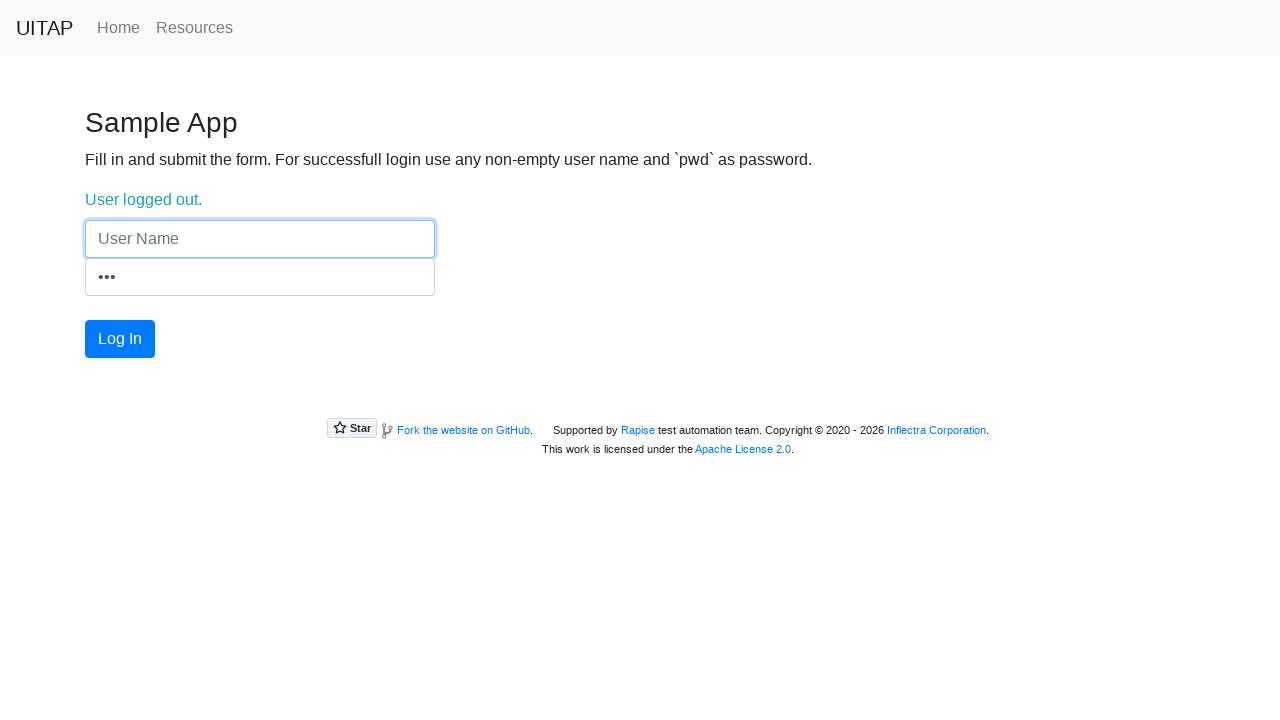

Clicked login button at (120, 339) on #login
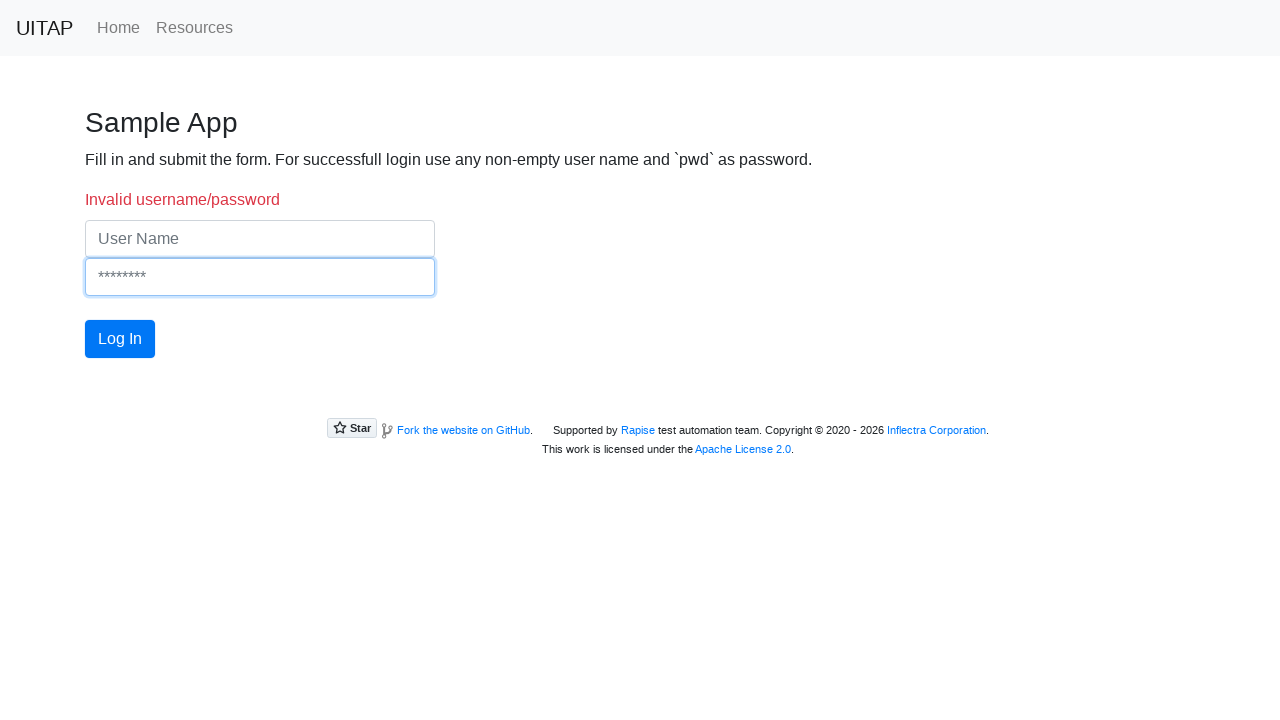

Invalid credentials message appeared
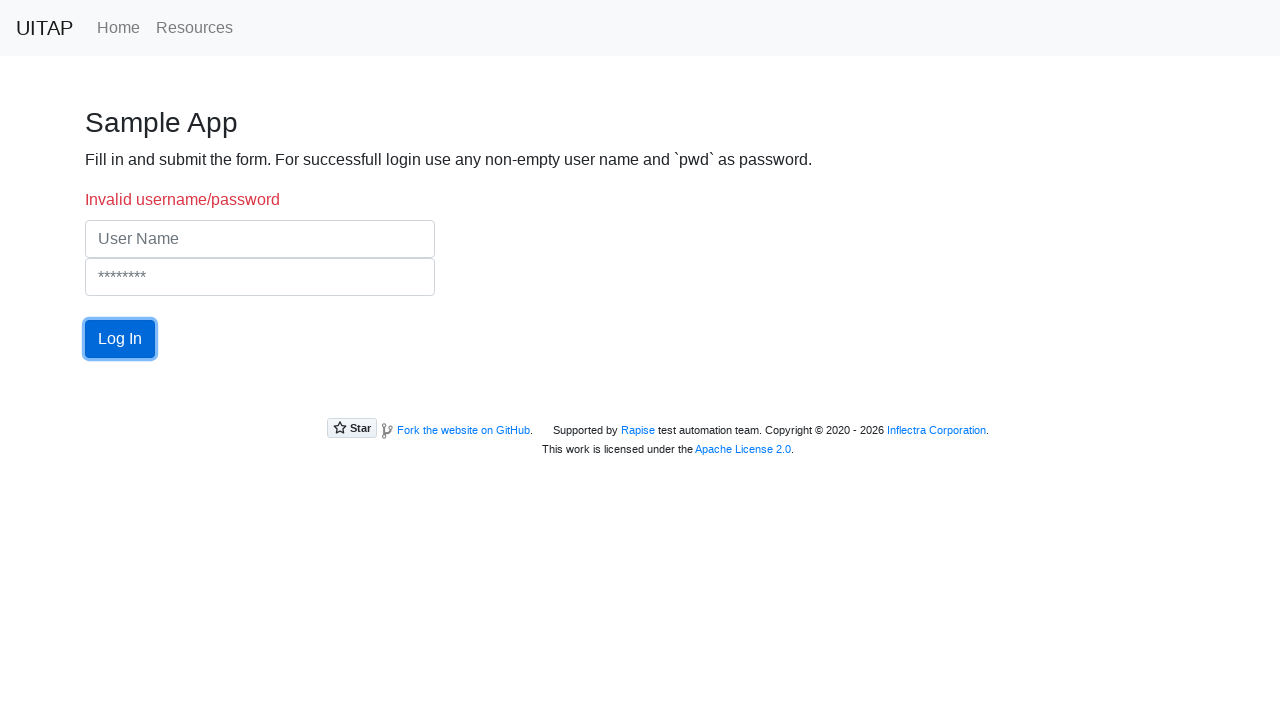

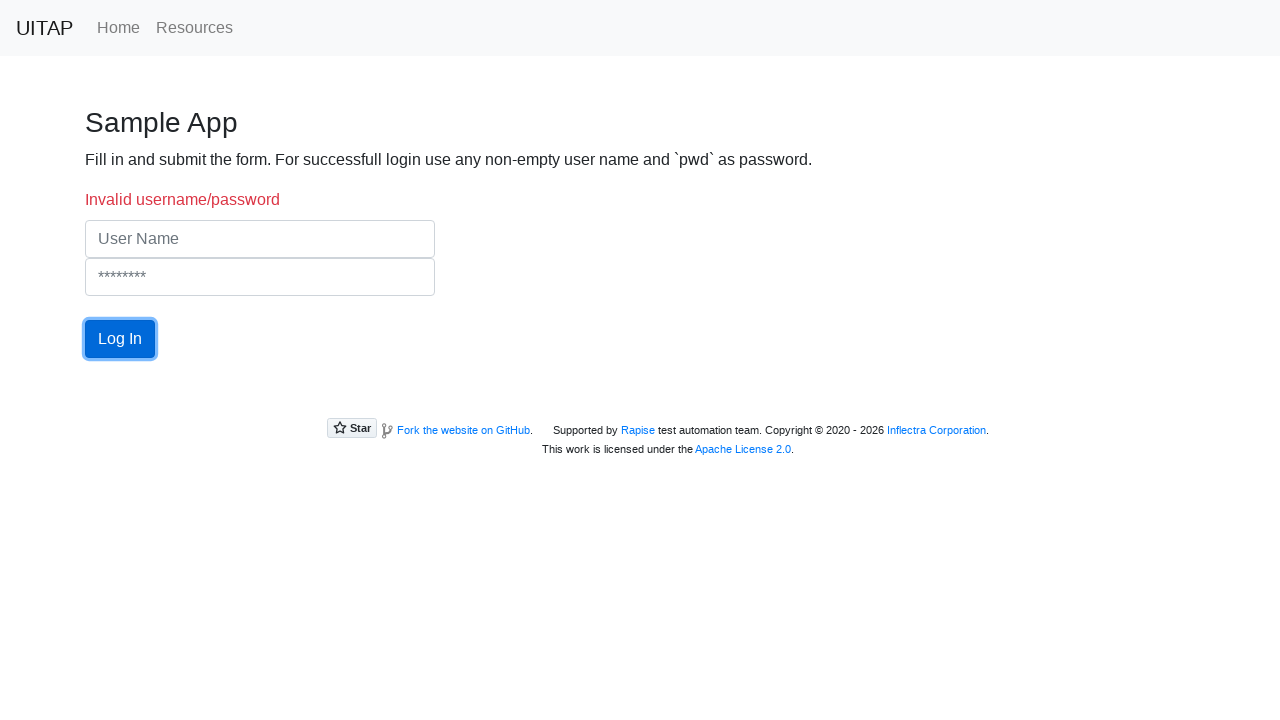